Tests clicking a homepage link and verifies the page redirects correctly by checking the heading text

Starting URL: https://kristinek.github.io/site/examples/actions

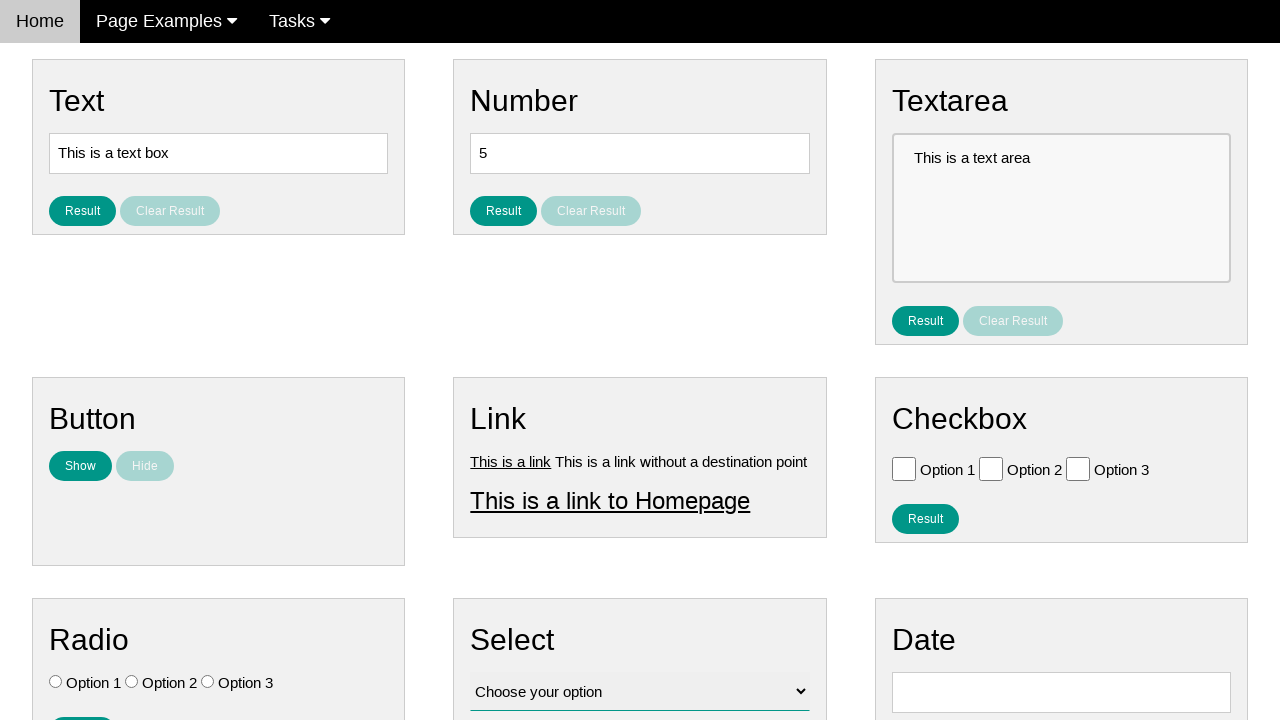

Clicked homepage link at (610, 500) on #homepage_link
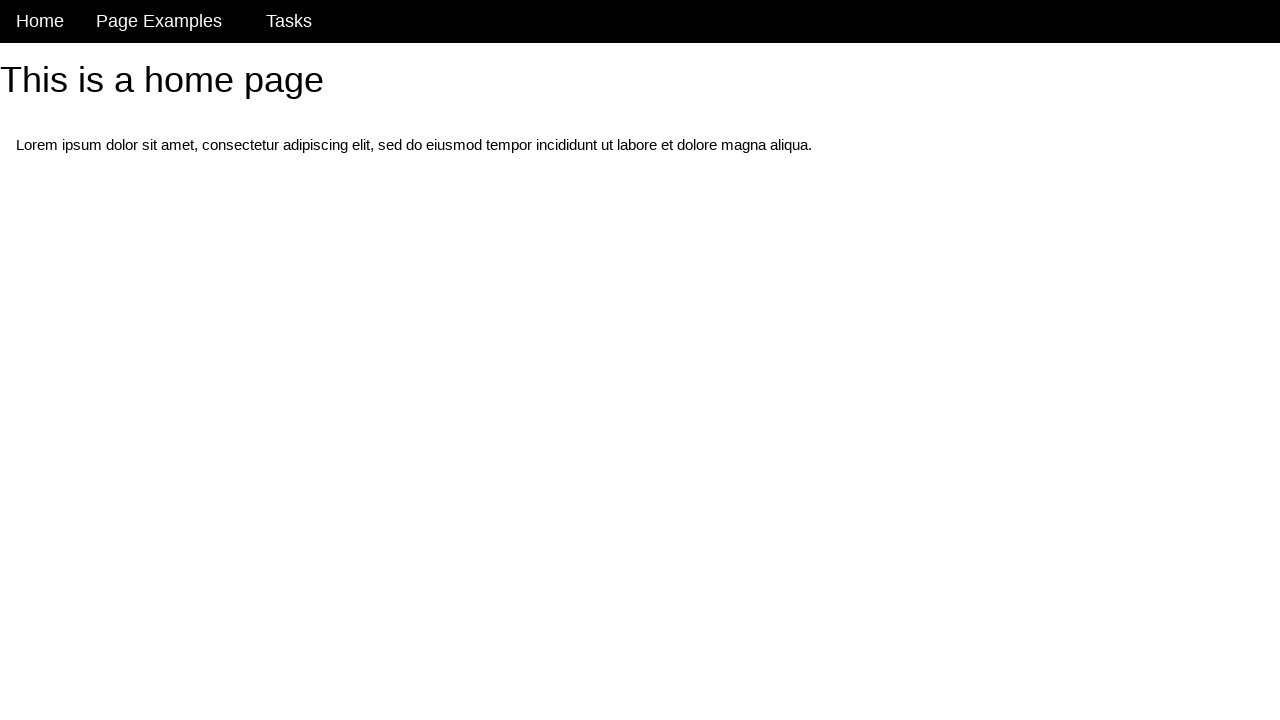

Waited for heading element to load
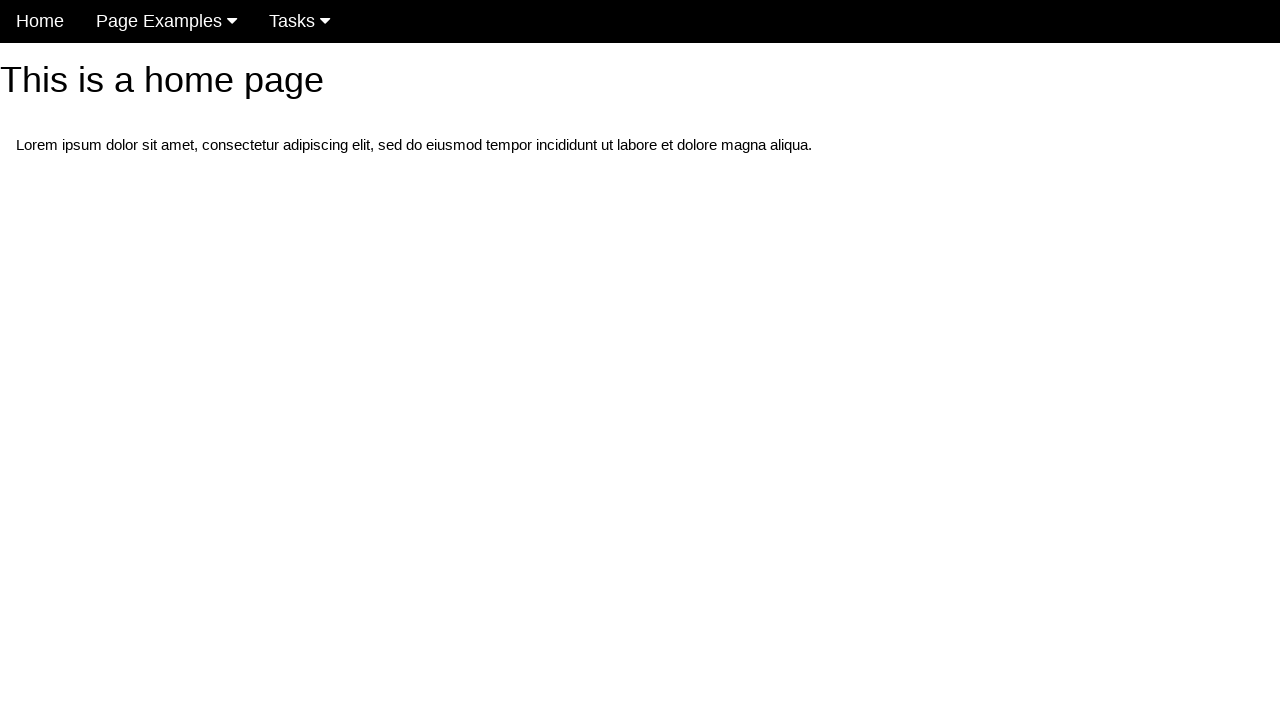

Verified heading text is 'This is a home page'
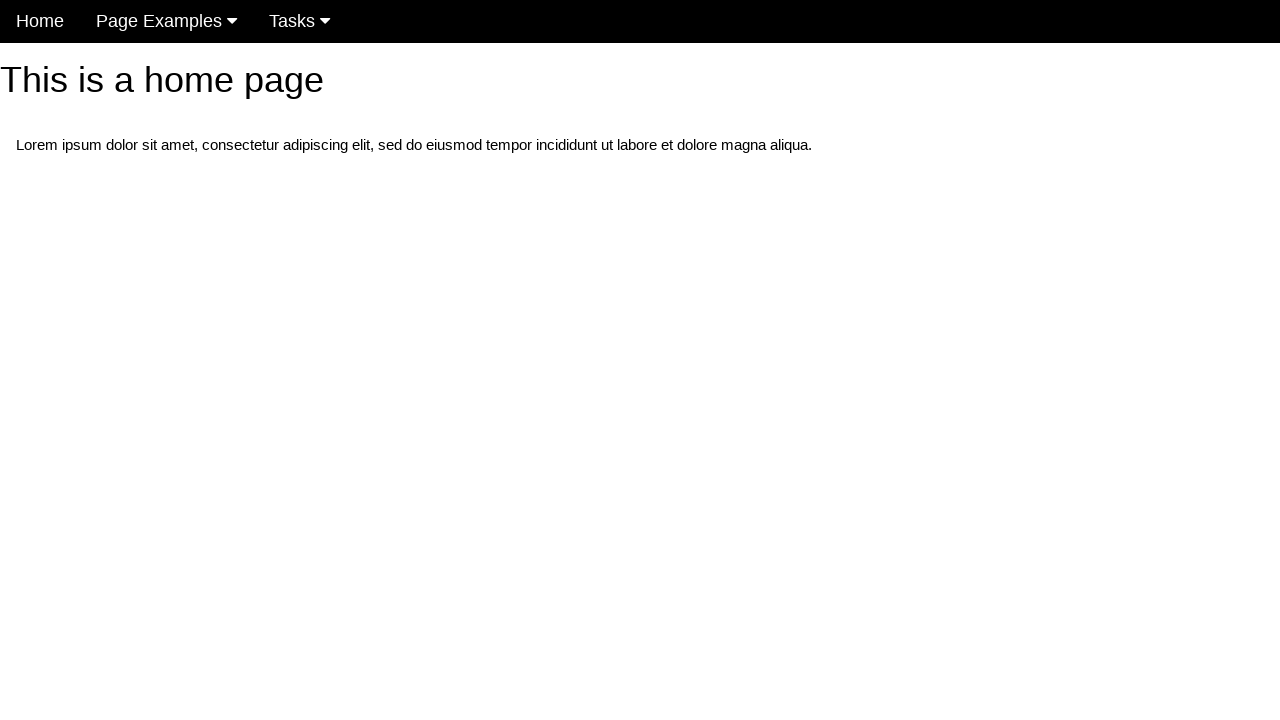

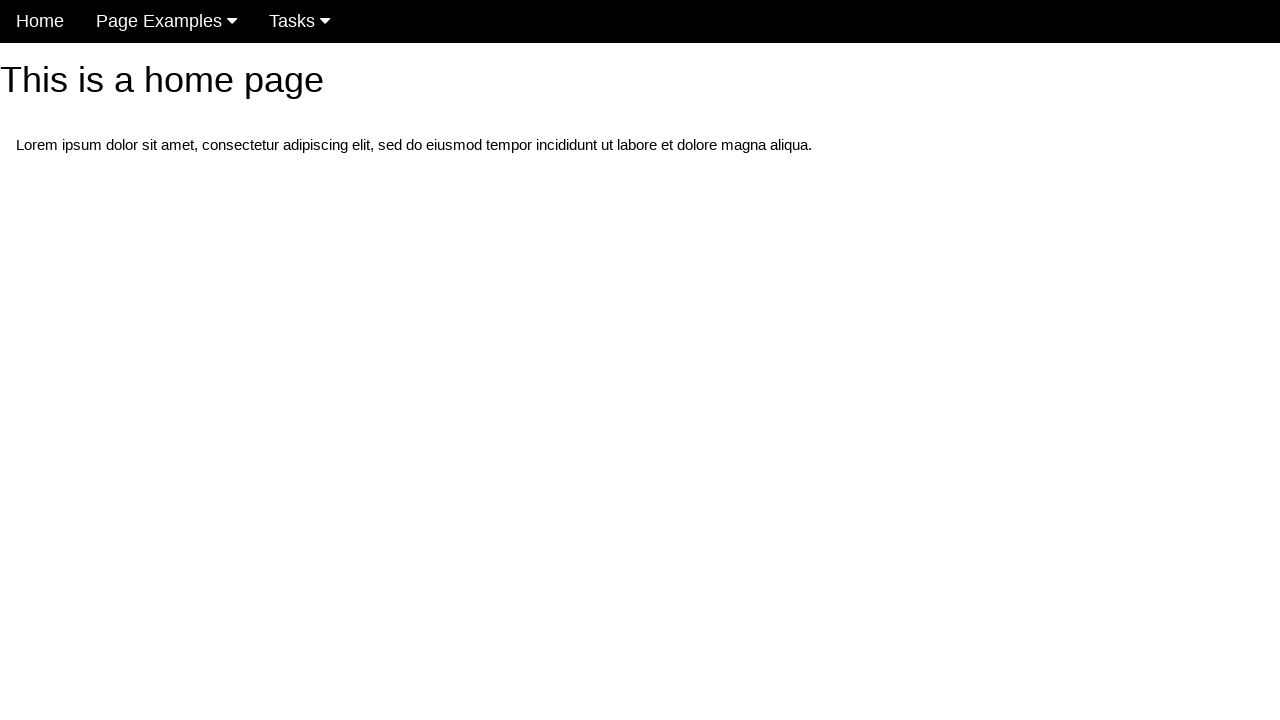